Tests radio button interactions on DemoQA site by clicking "Yes" and "Impressive" radio buttons and verifying the selection messages are displayed correctly.

Starting URL: https://demoqa.com/radio-button

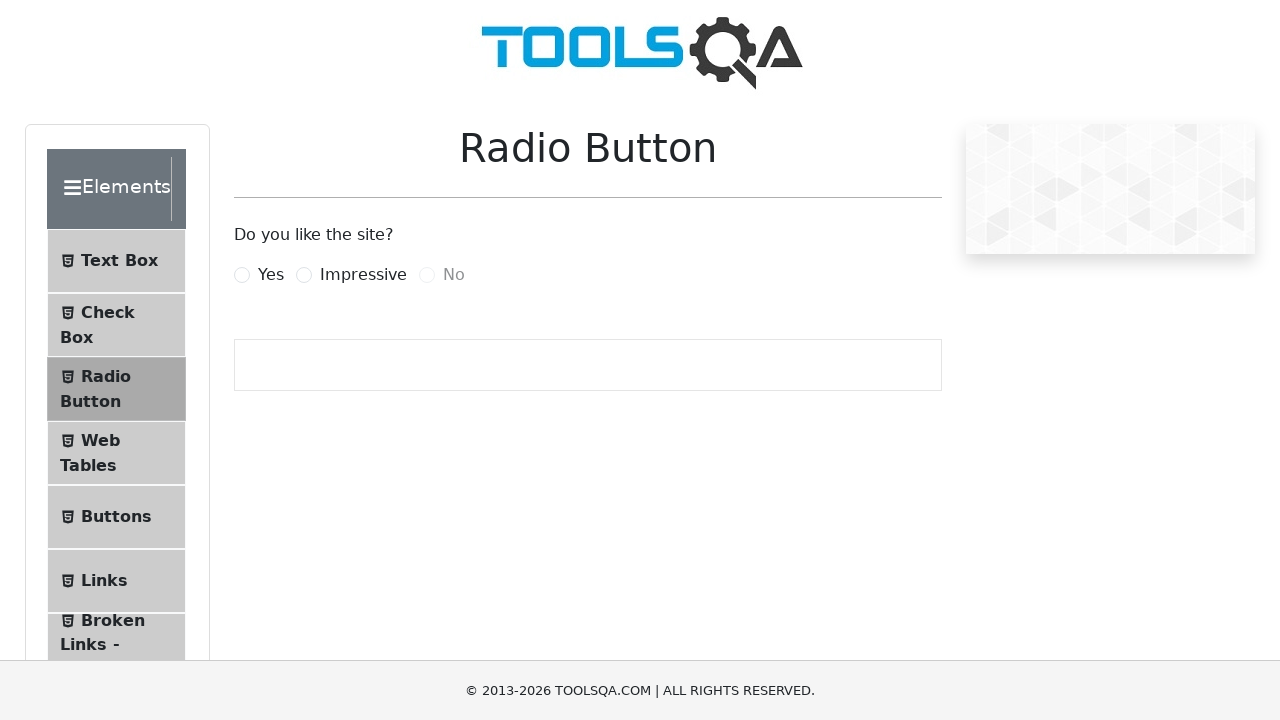

Clicked 'Yes' radio button at (271, 275) on label[for='yesRadio']
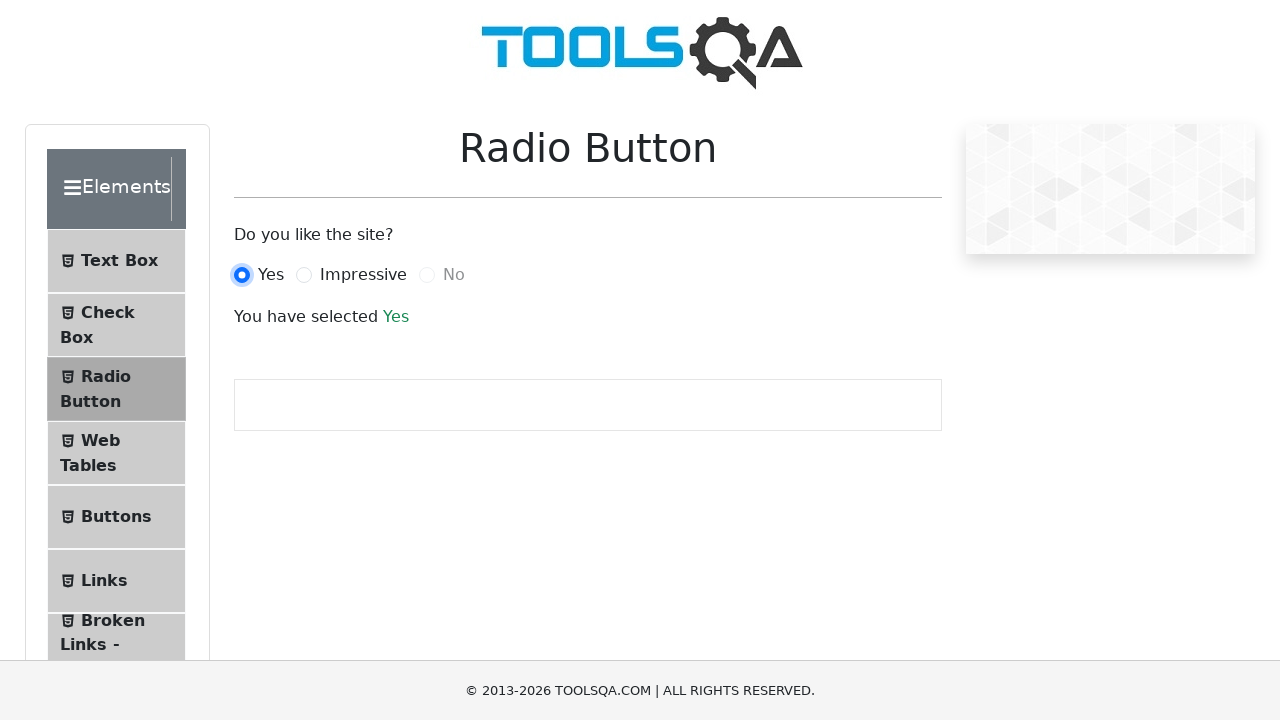

Retrieved 'Yes' selection message text
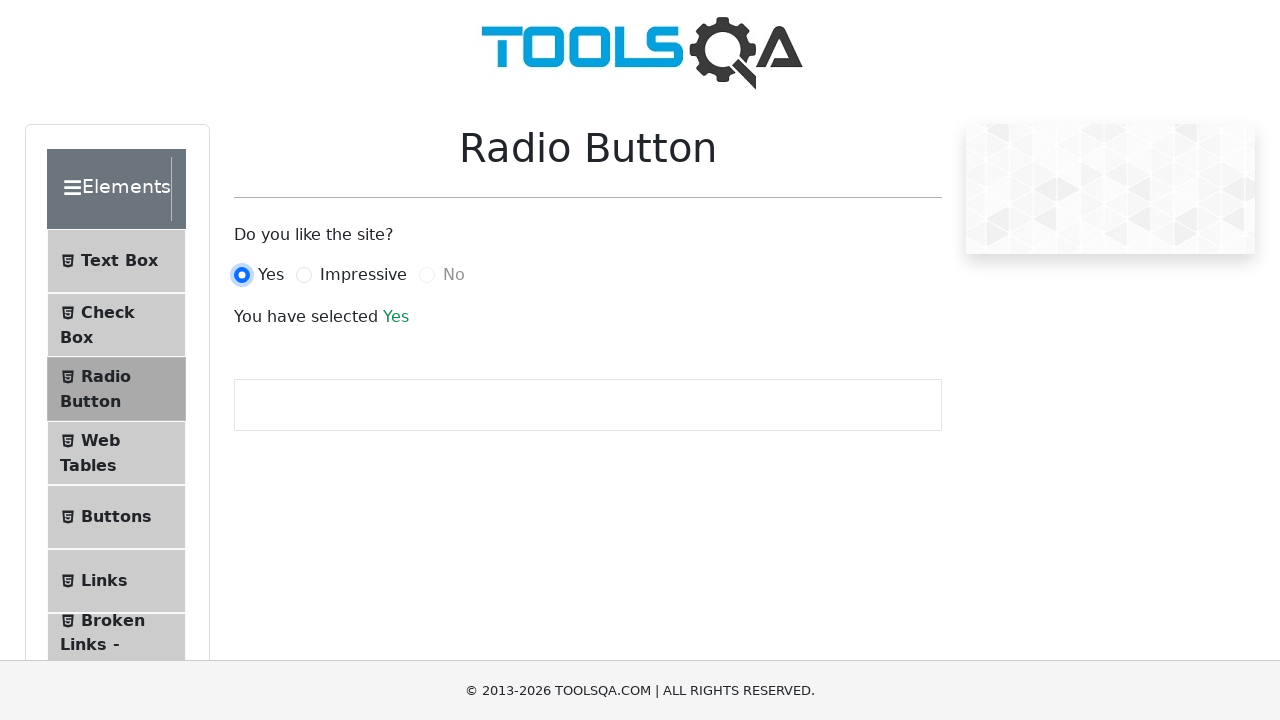

Verified 'You have selected Yes' message is displayed correctly
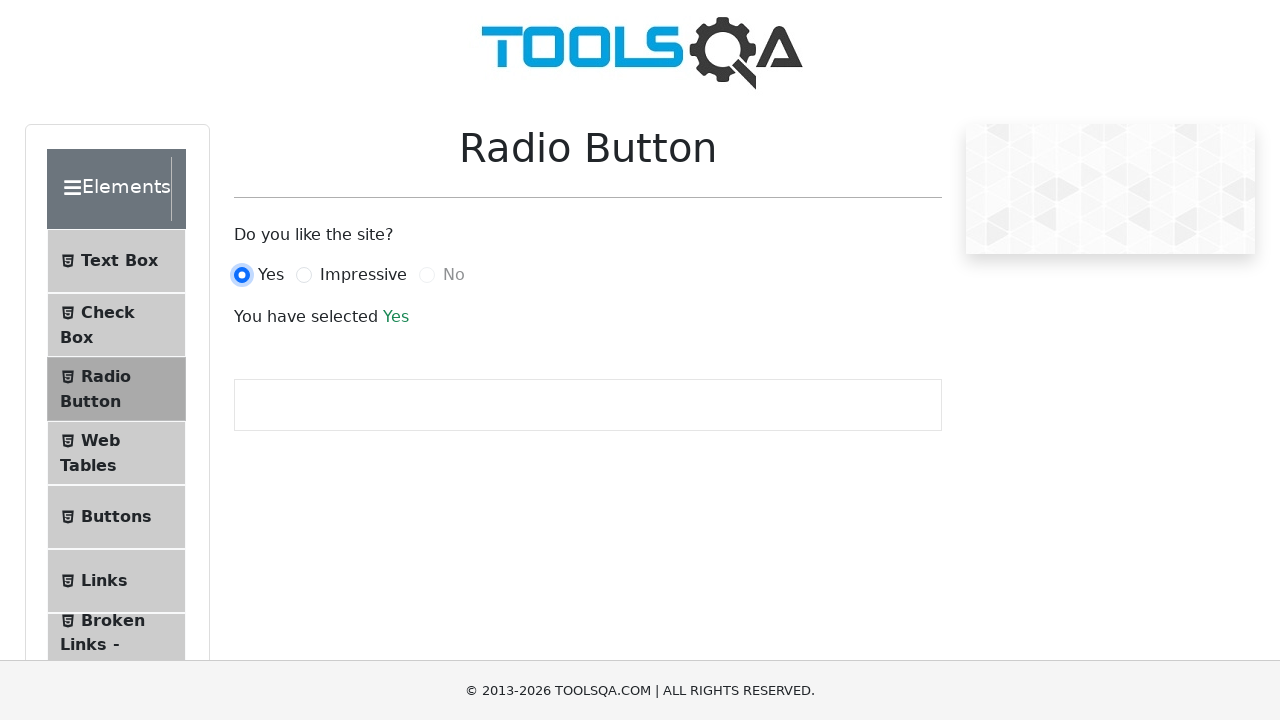

Clicked 'Impressive' radio button at (363, 275) on label[for='impressiveRadio']
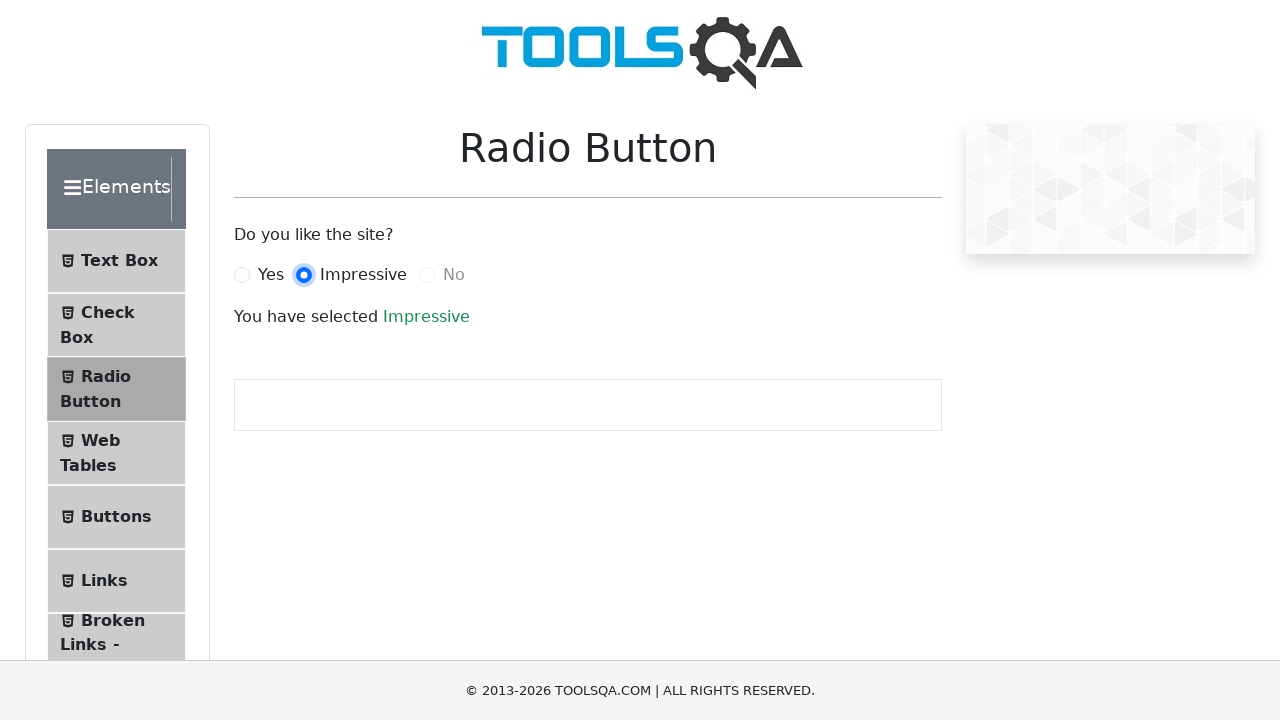

Retrieved 'Impressive' selection message text
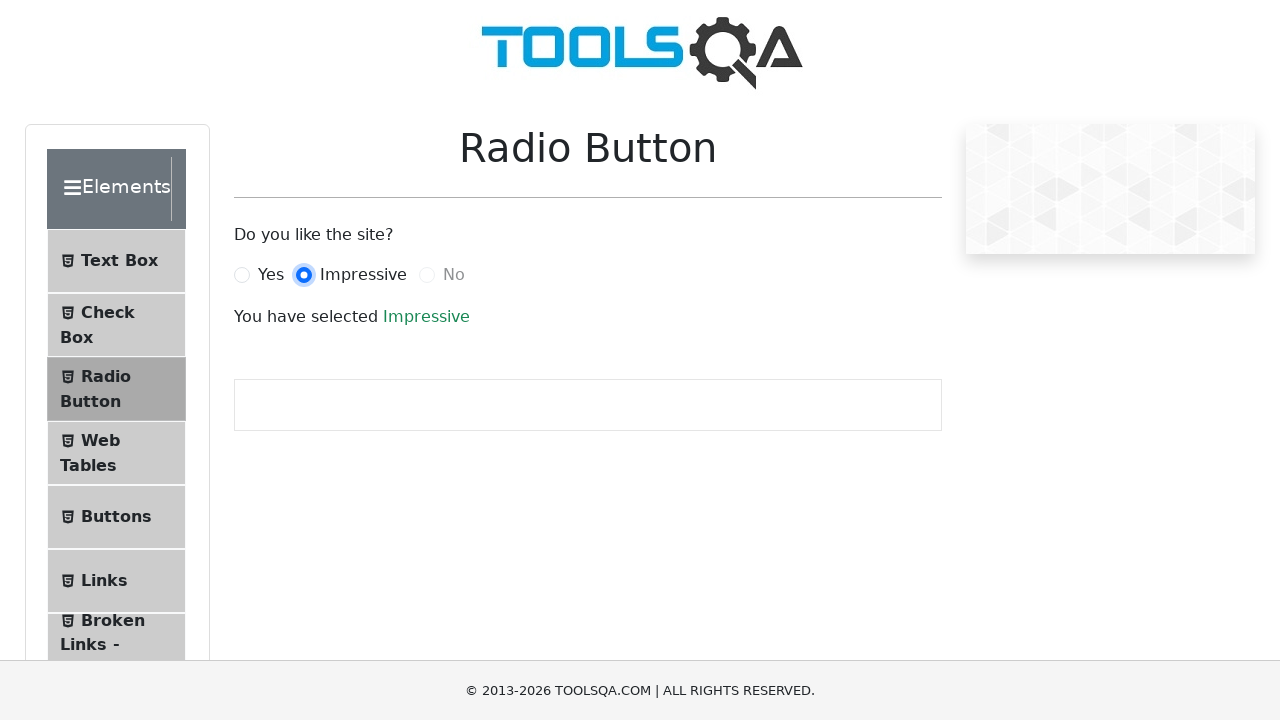

Verified 'You have selected Impressive' message is displayed correctly
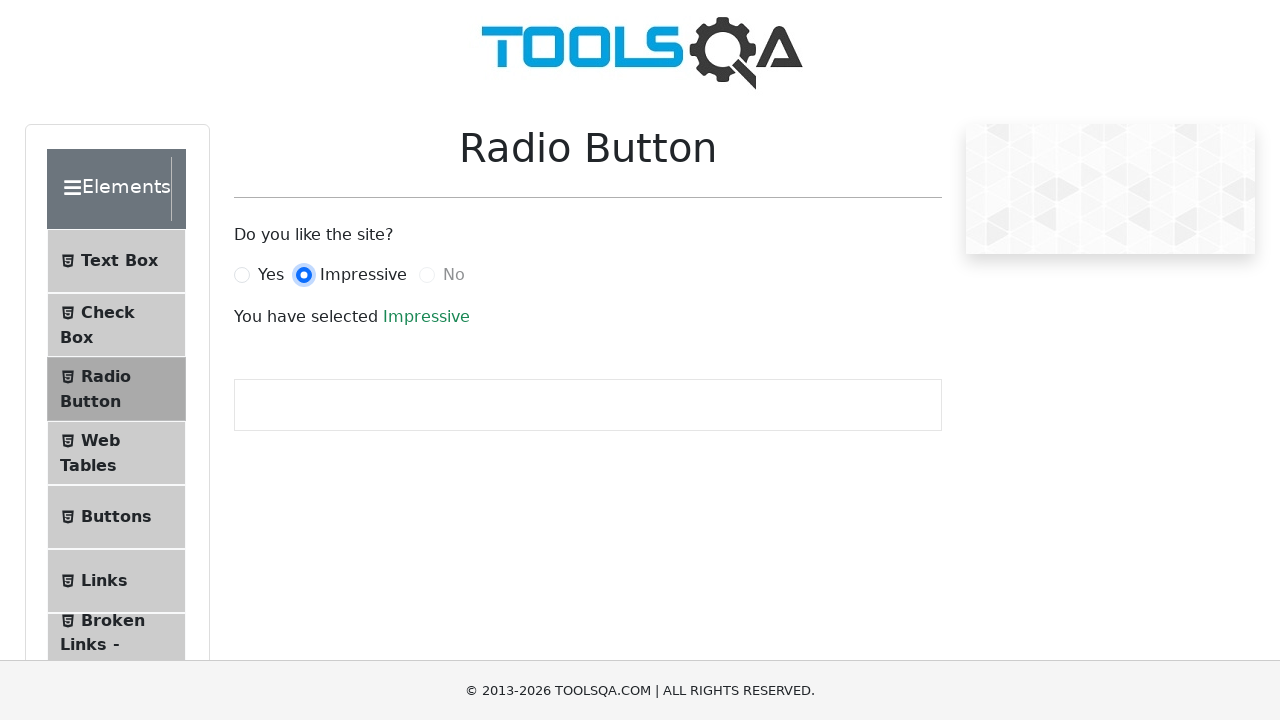

Retrieved 'No' radio button label text
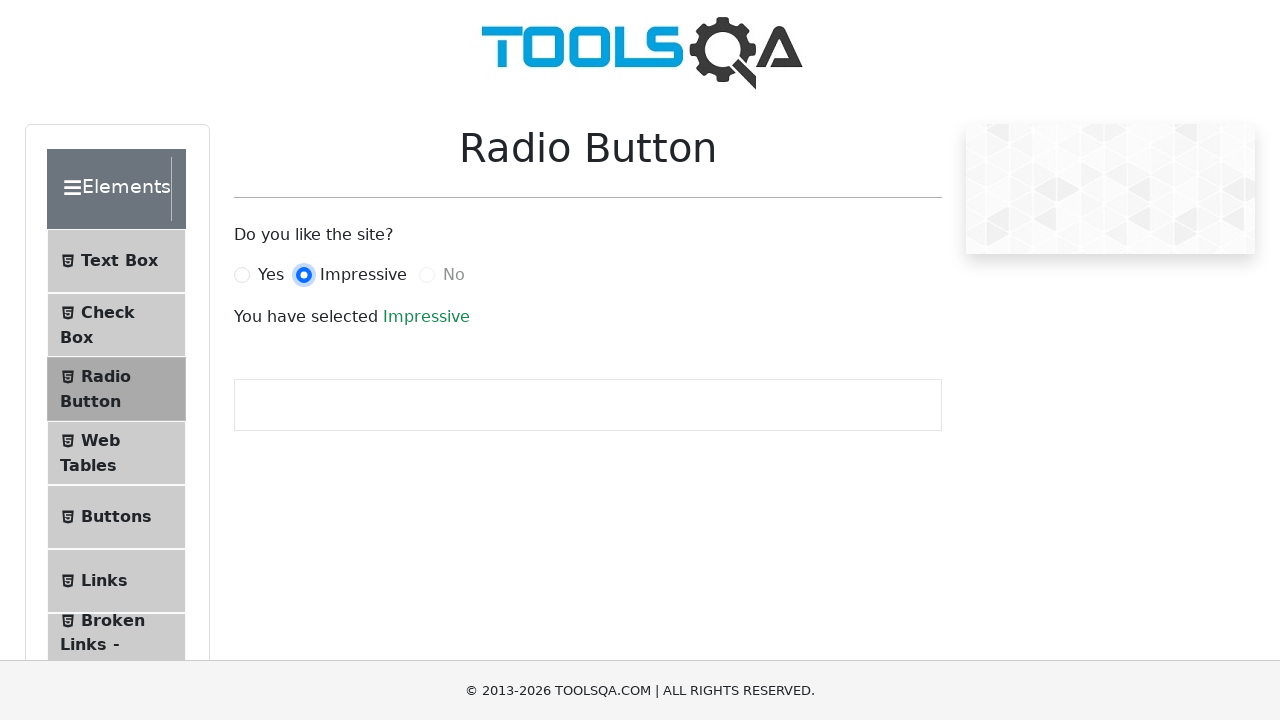

Verified 'No' radio button label text is correct (disabled button)
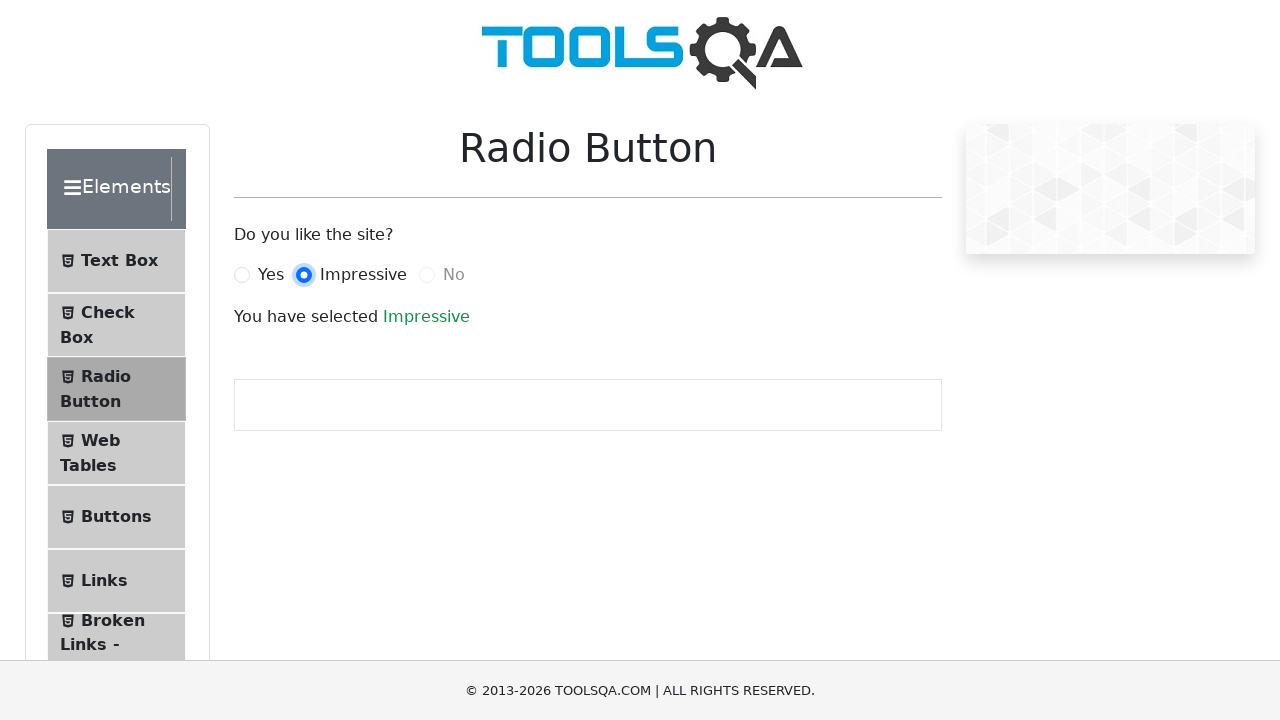

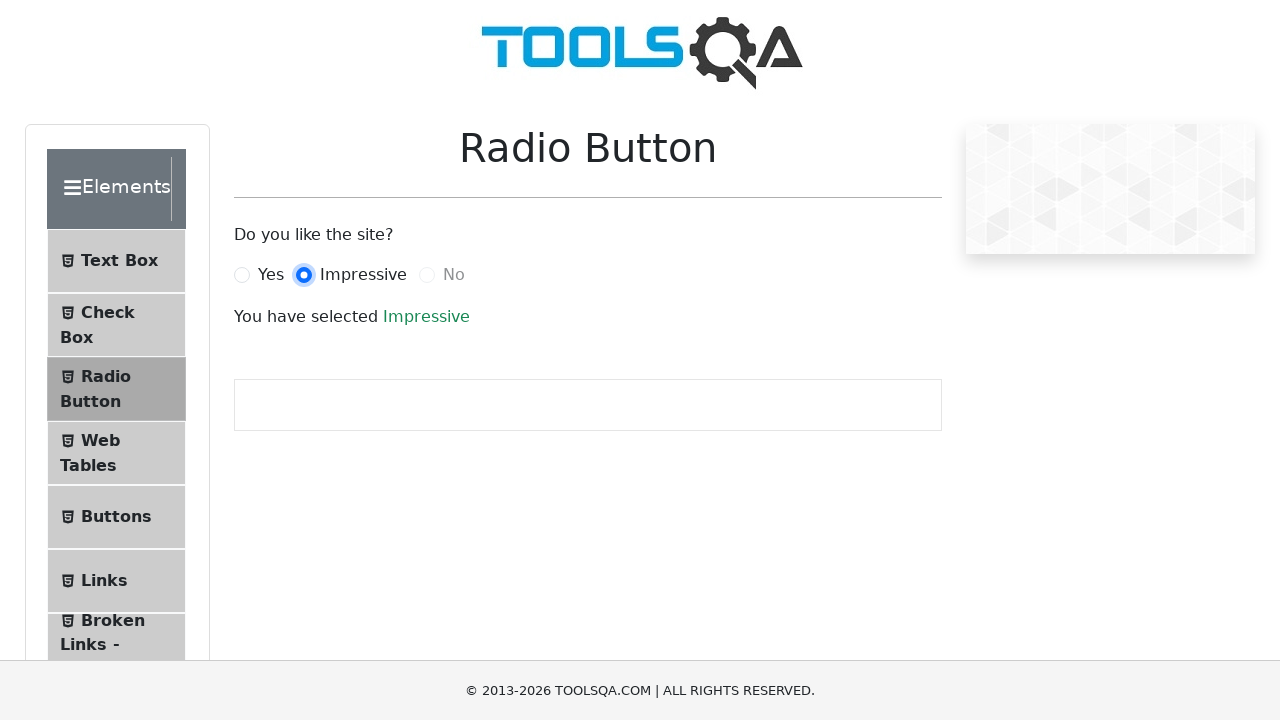